Tests sorting the Due column in ascending order by clicking the column header and verifying the values are sorted correctly using CSS pseudo-class selectors.

Starting URL: http://the-internet.herokuapp.com/tables

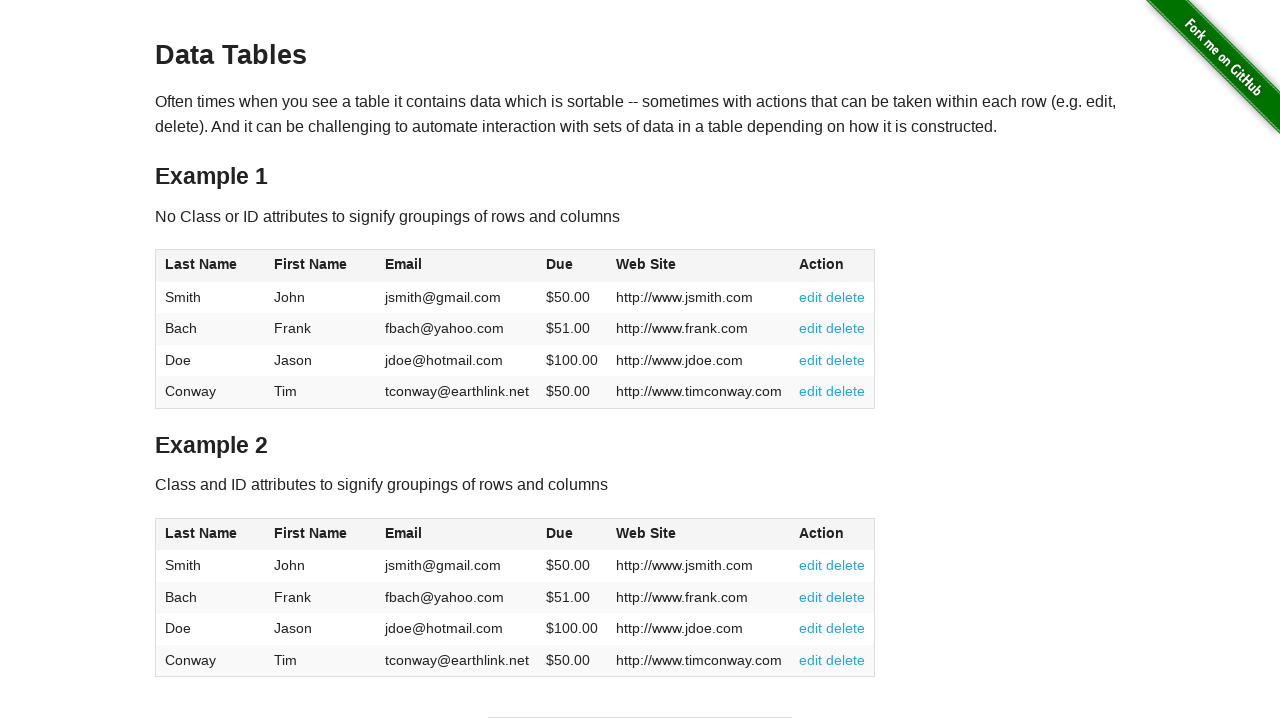

Clicked the Due column header (4th column) to sort ascending at (572, 266) on #table1 thead tr th:nth-child(4)
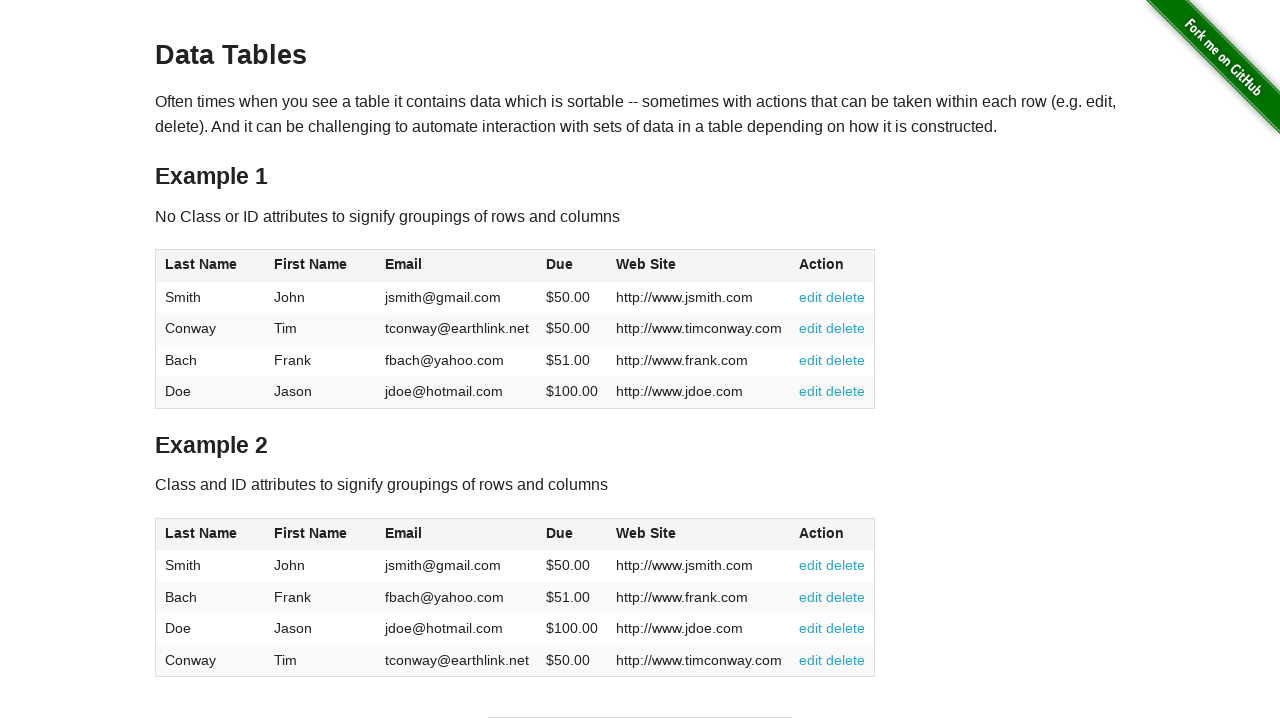

Due column values loaded and are ready for verification
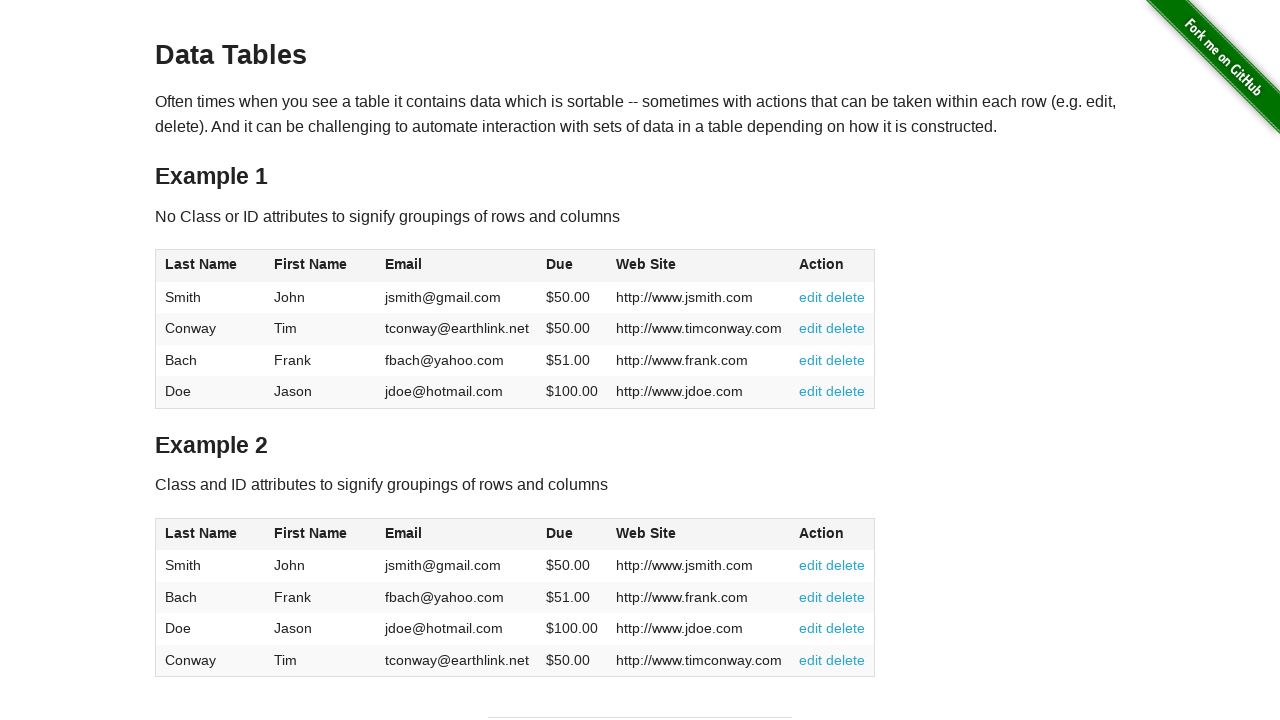

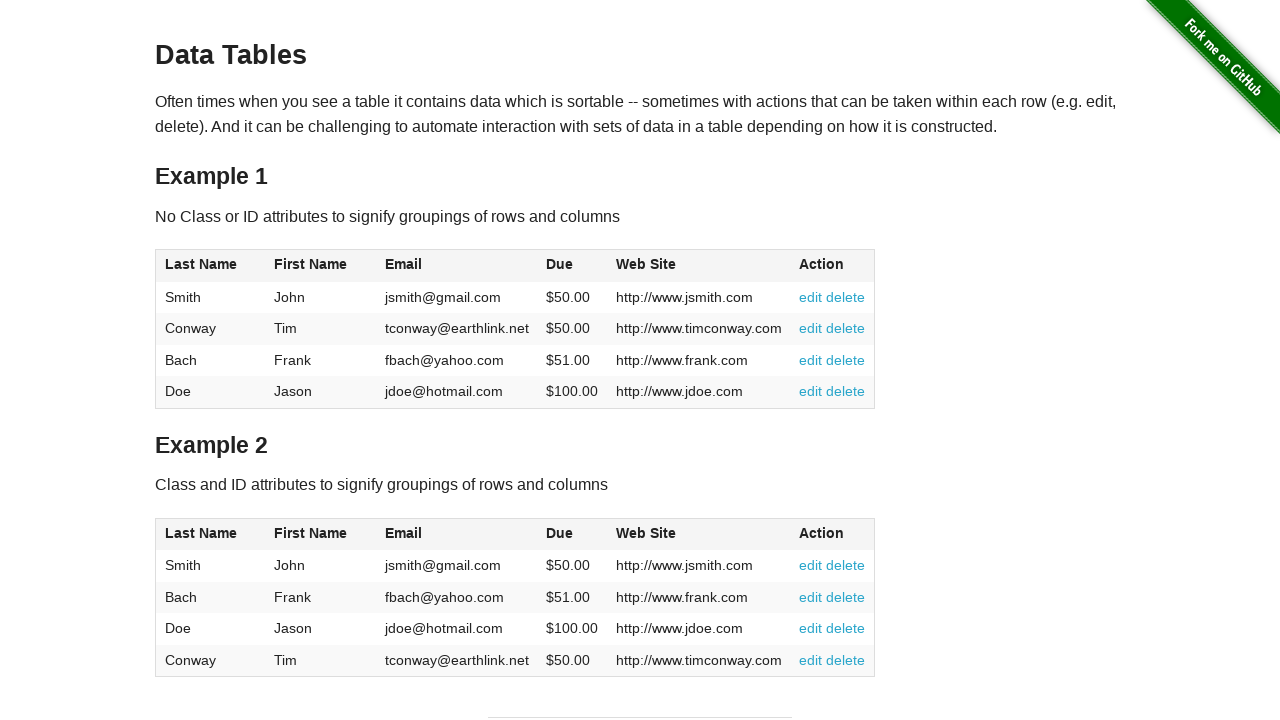